Tests that clicking the UITAP logo in the navbar navigates back to the home page

Starting URL: http://www.uitestingplayground.com/clientdelay

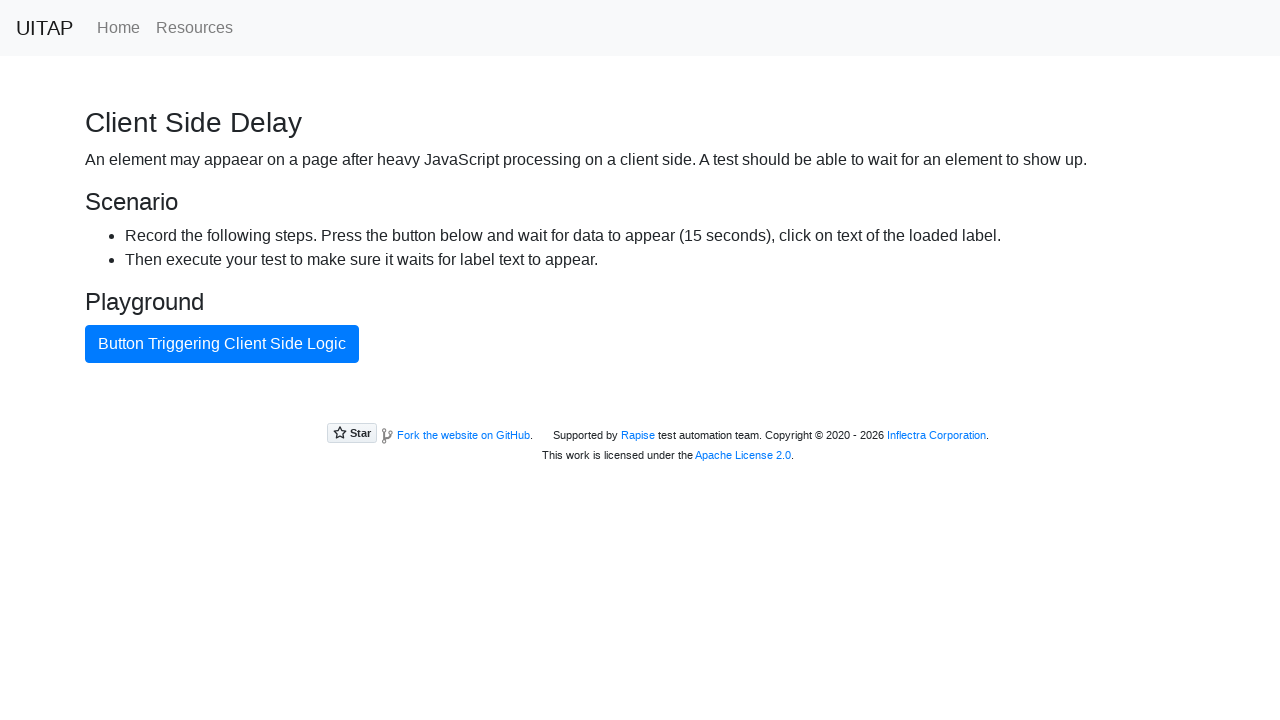

Clicked UITAP logo in navbar at (44, 28) on a.navbar-brand
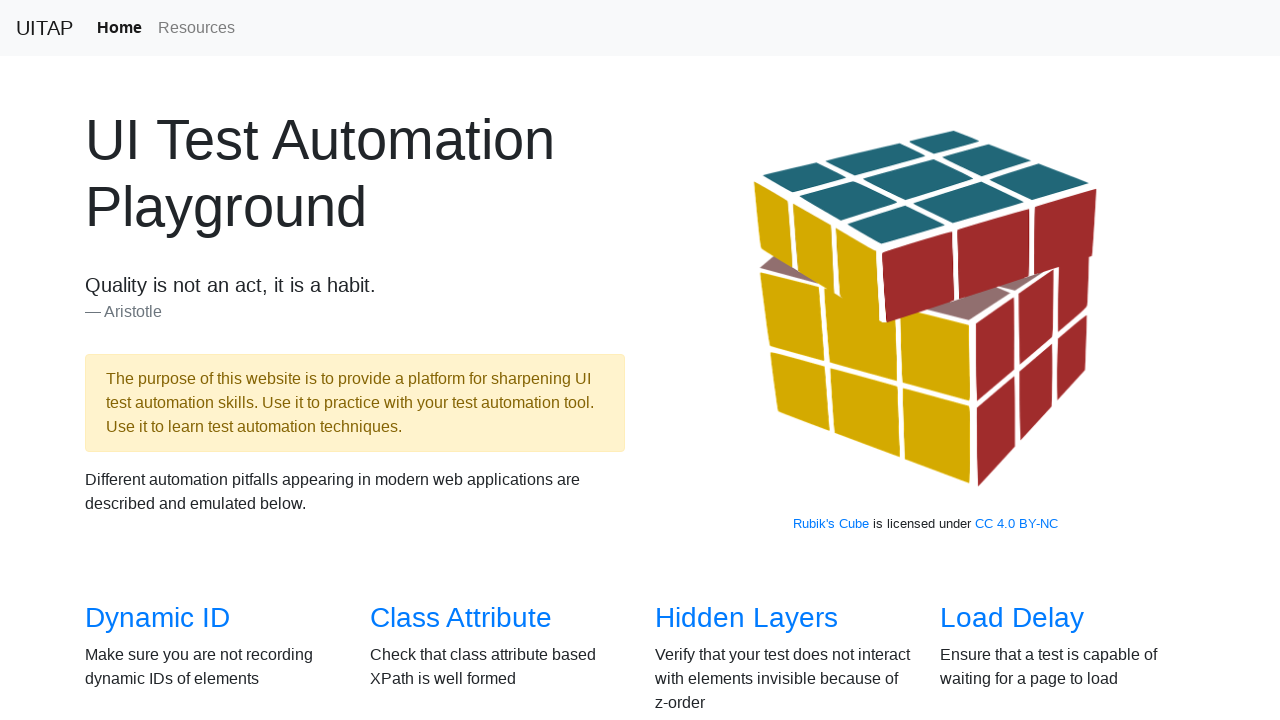

Home page title loaded, confirming navigation back to home page
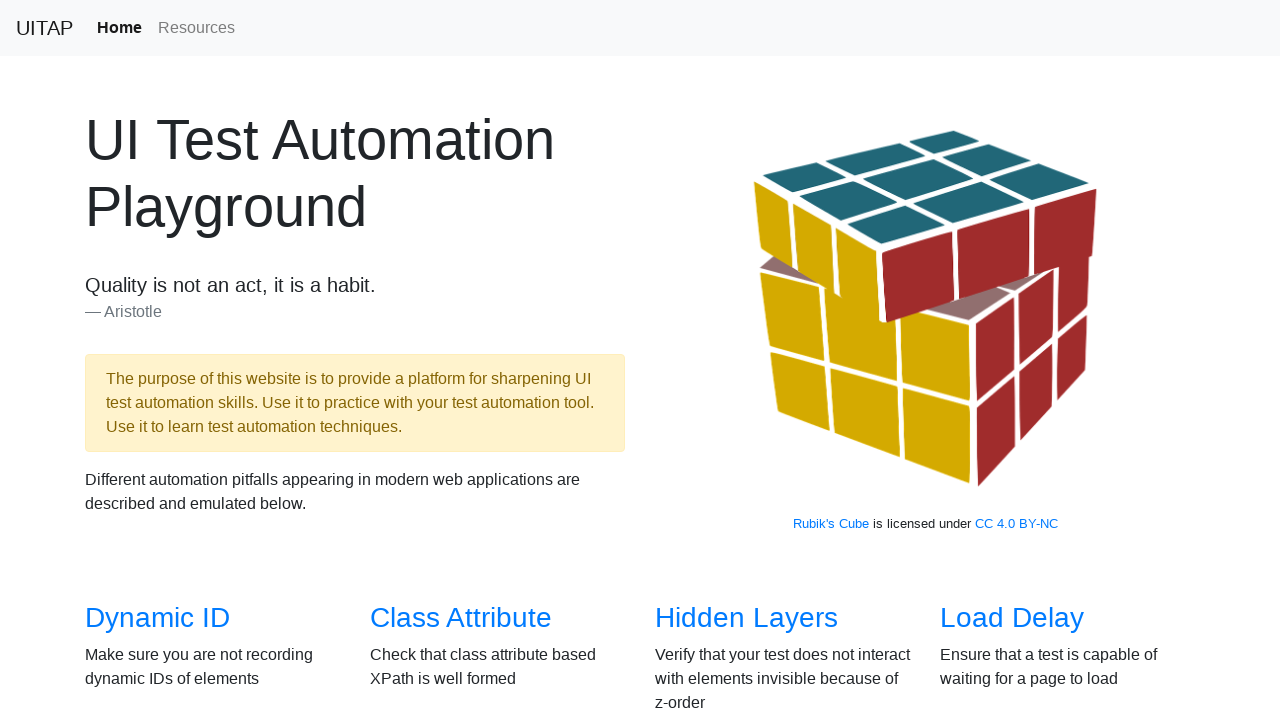

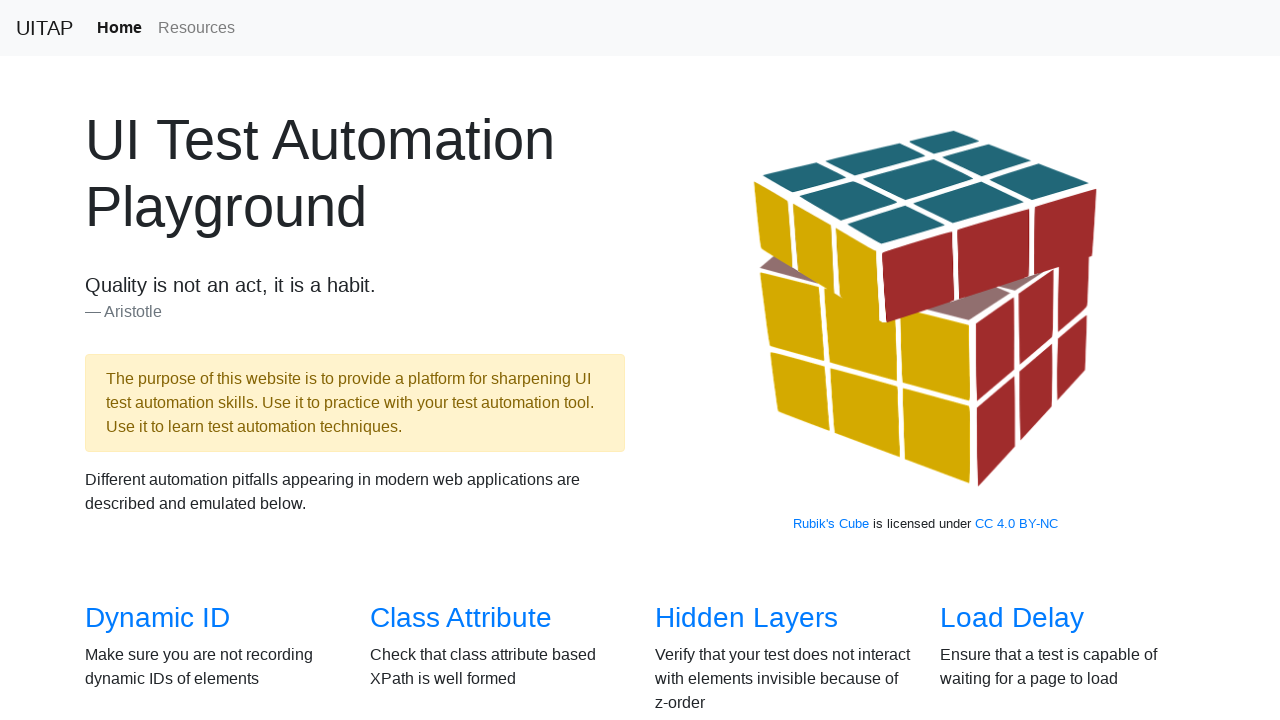